Tests JavaScript alert functionality by triggering a JS alert, verifying its text, accepting it, and checking the result message

Starting URL: https://the-internet.herokuapp.com/

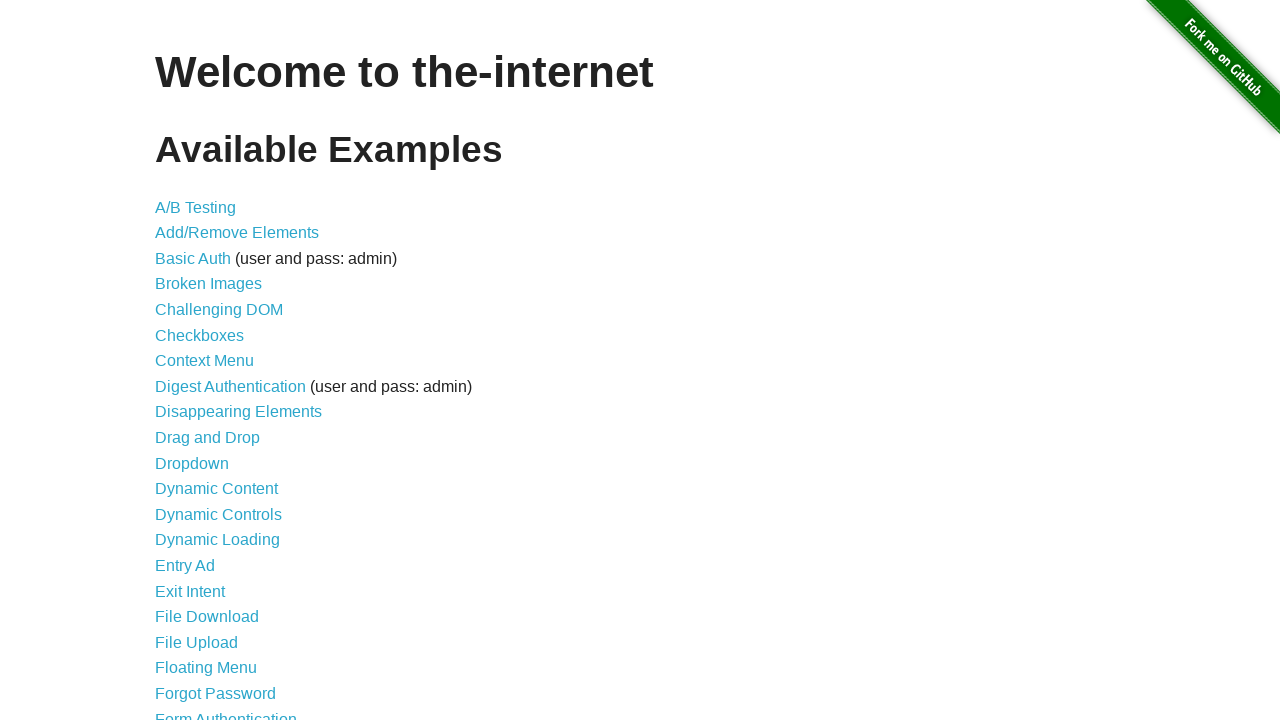

Clicked on JavaScript Alerts link at (214, 361) on text=JavaScript Alerts
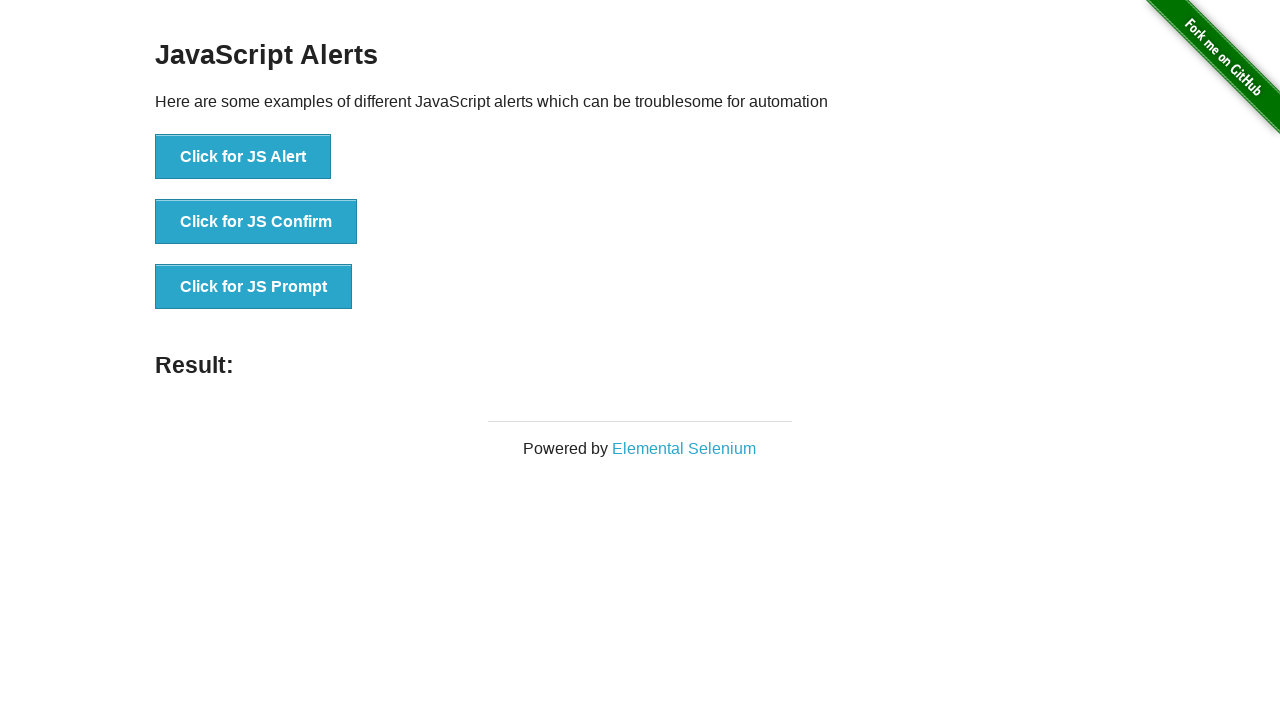

Clicked button to trigger JS alert at (243, 157) on button:has-text('Click for JS Alert')
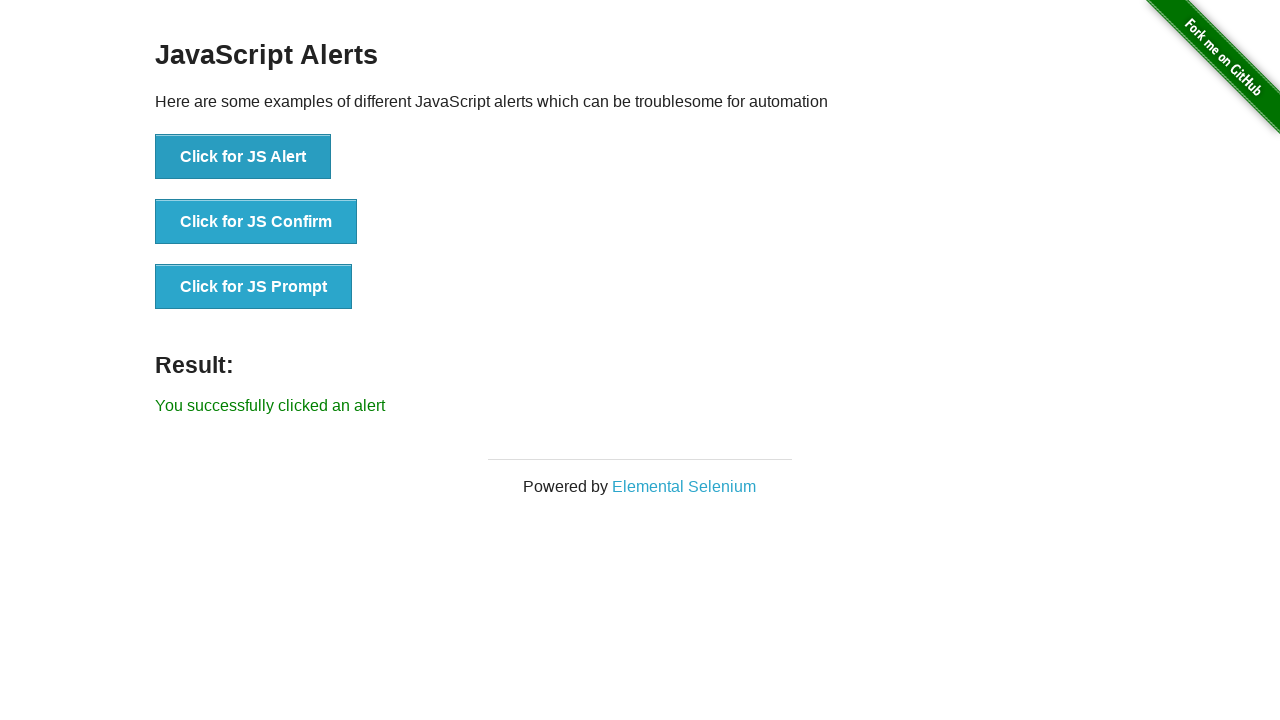

Set up dialog handler to accept alert
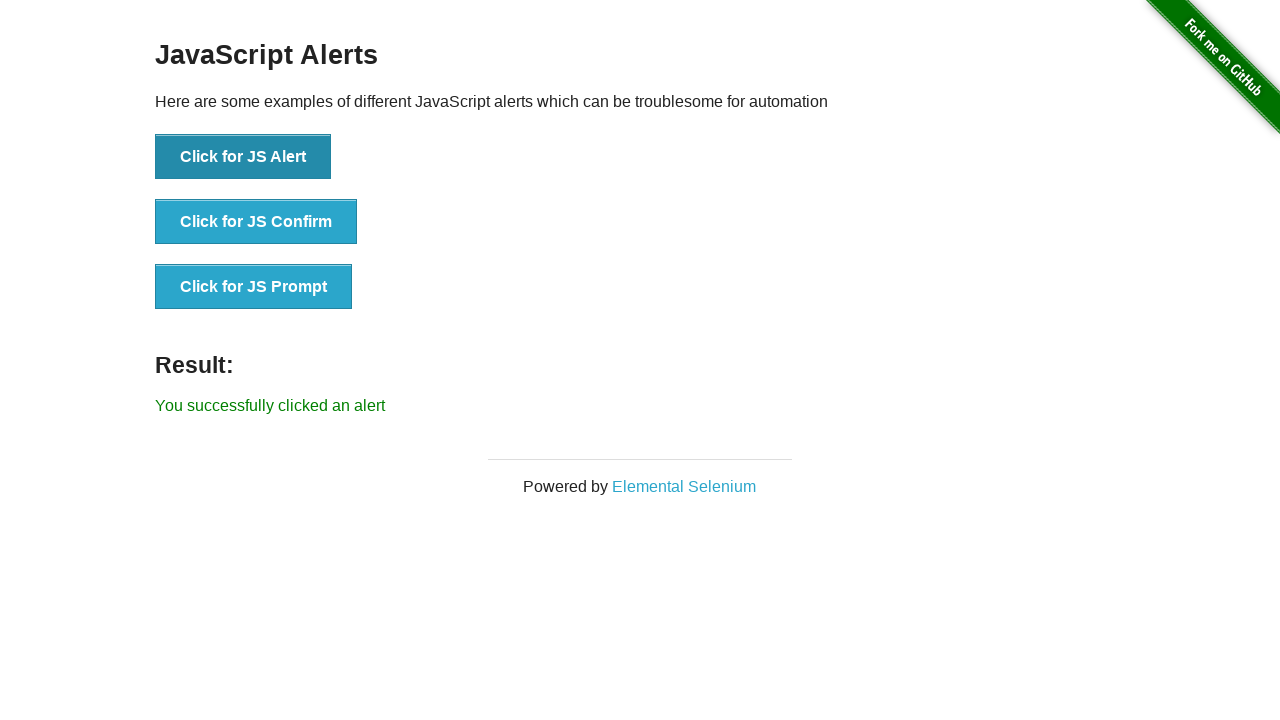

Waited for result message to appear after accepting alert
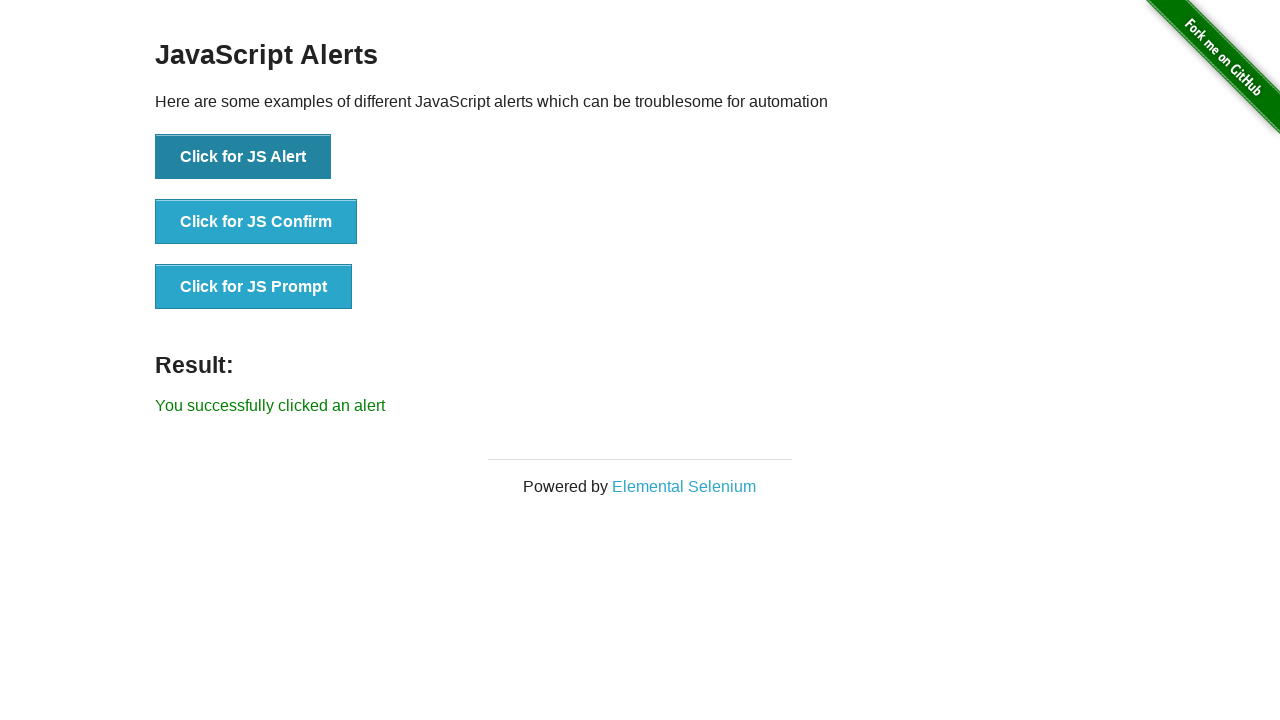

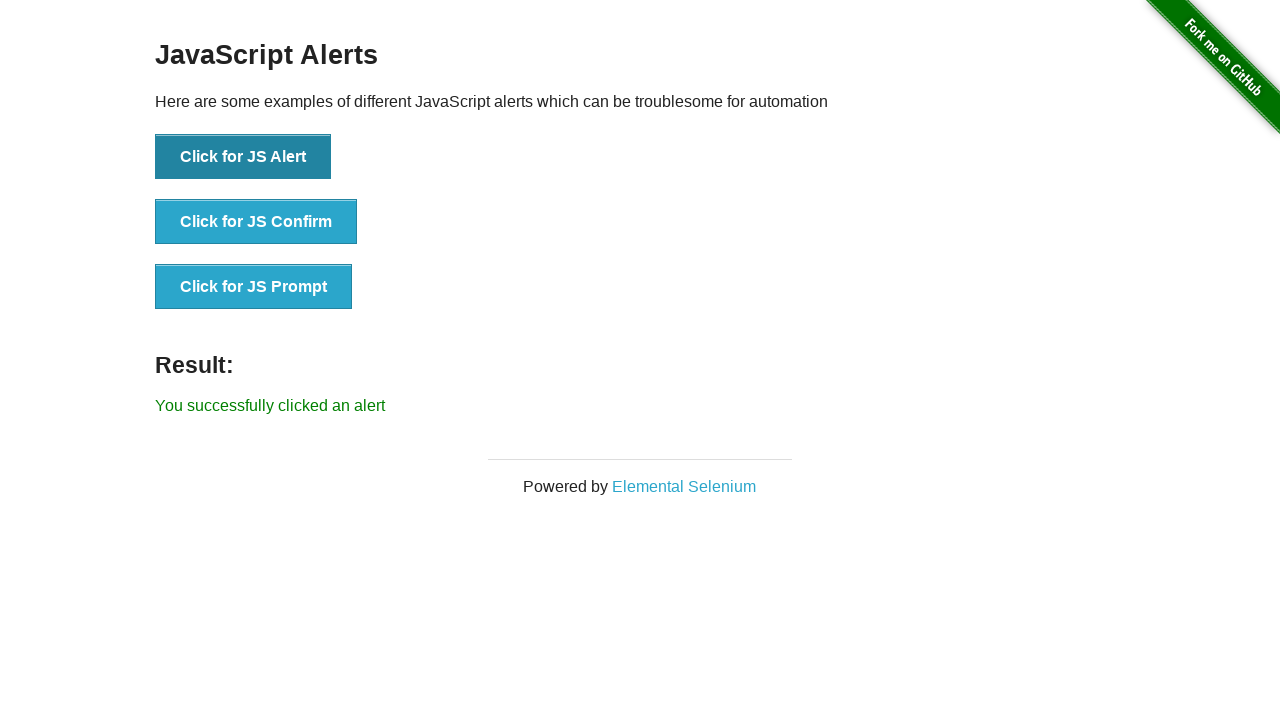